Tests that entered text is trimmed when editing a todo item

Starting URL: https://demo.playwright.dev/todomvc

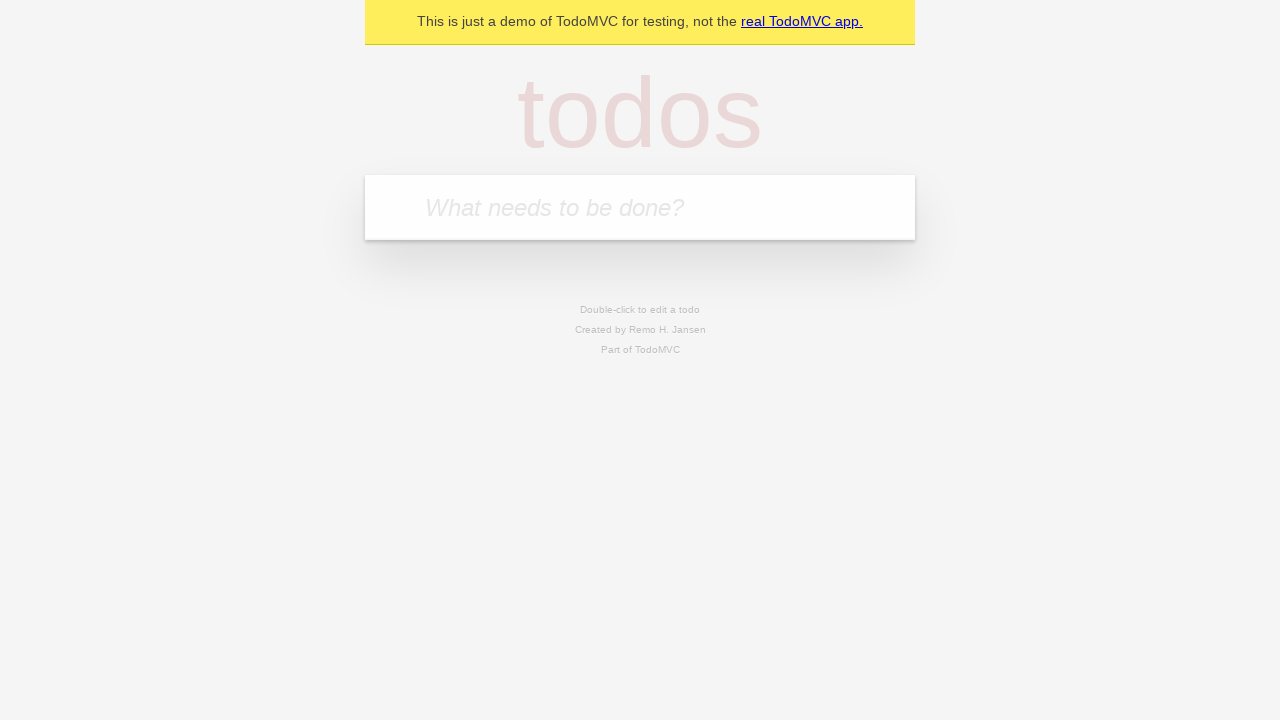

Filled new todo input with 'buy some cheese' on .new-todo
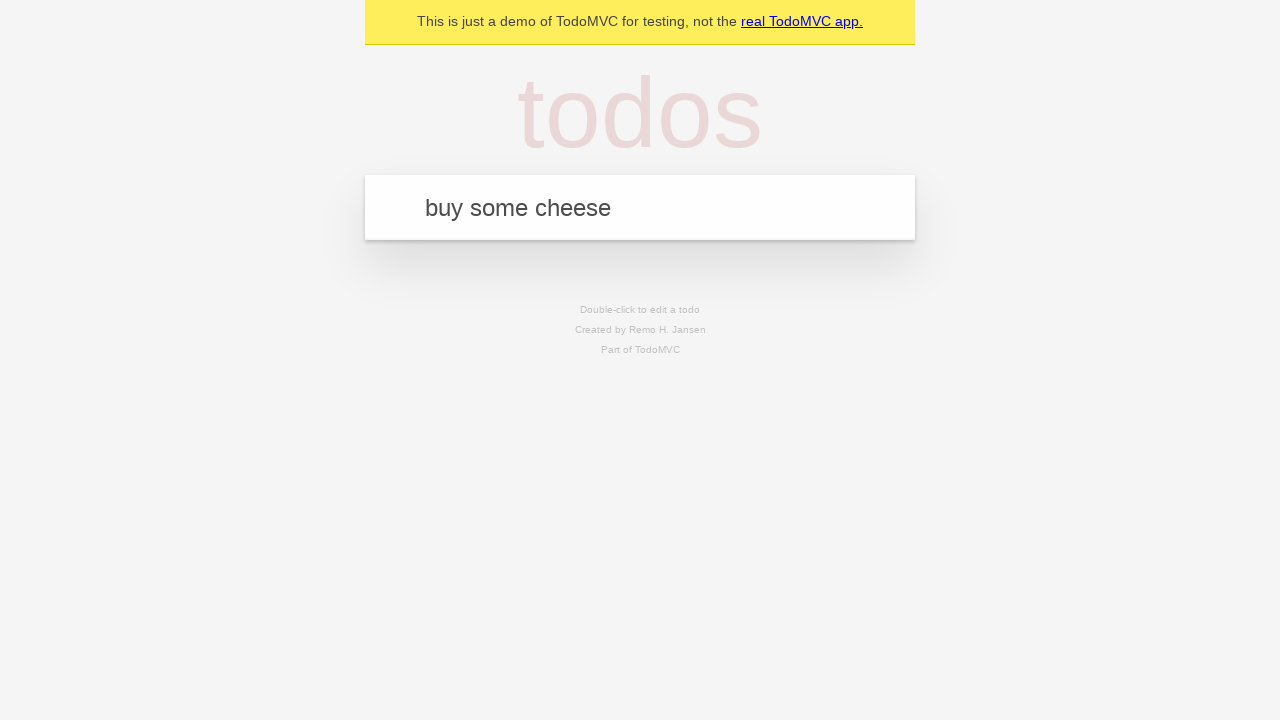

Pressed Enter to create first todo on .new-todo
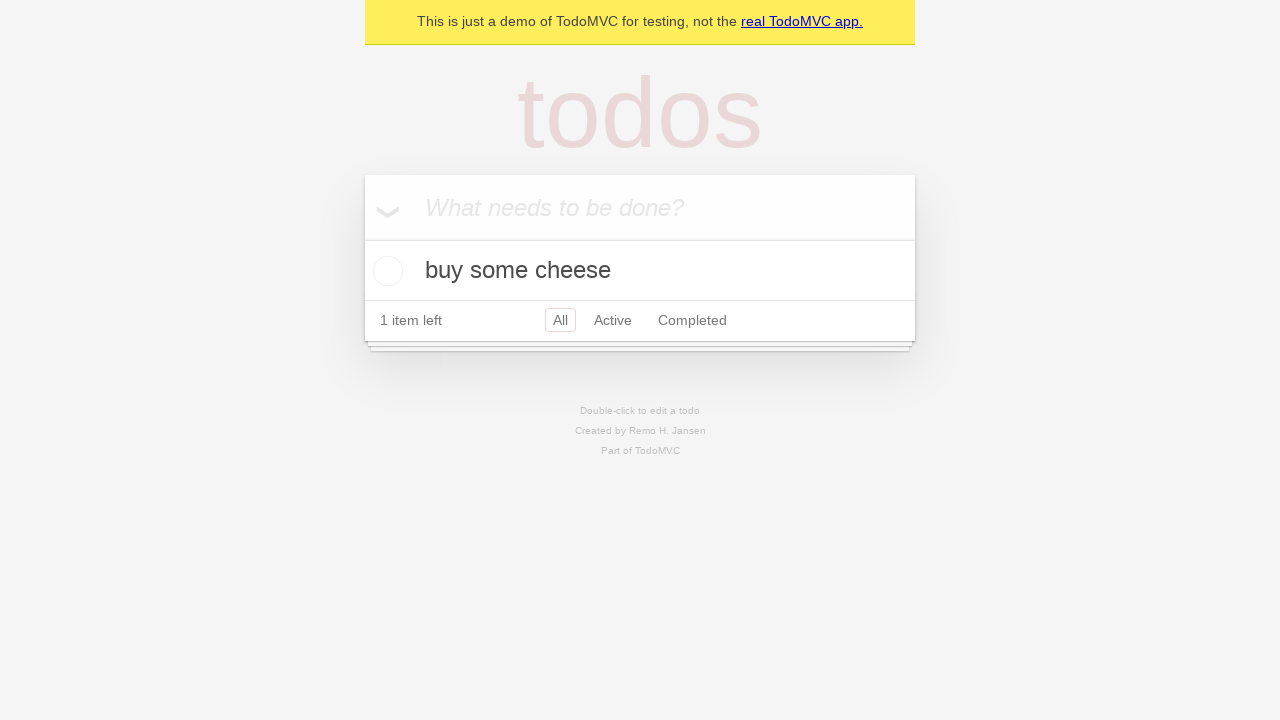

Filled new todo input with 'feed the cat' on .new-todo
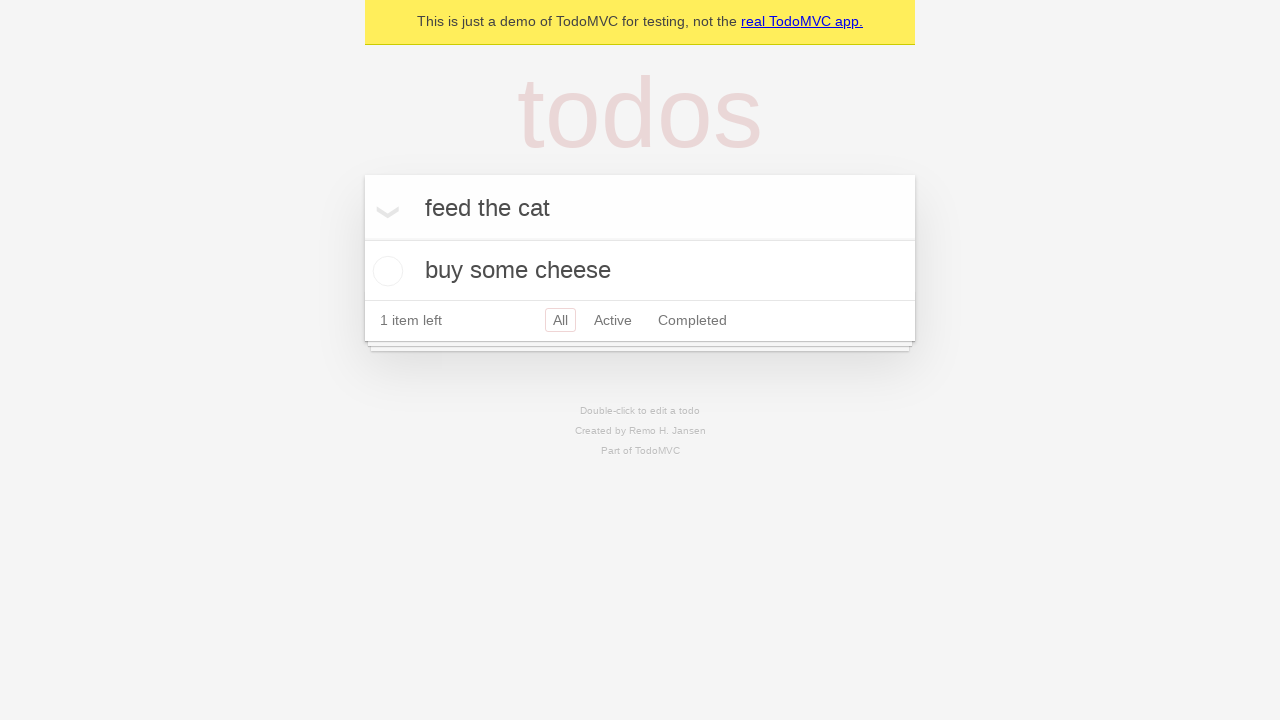

Pressed Enter to create second todo on .new-todo
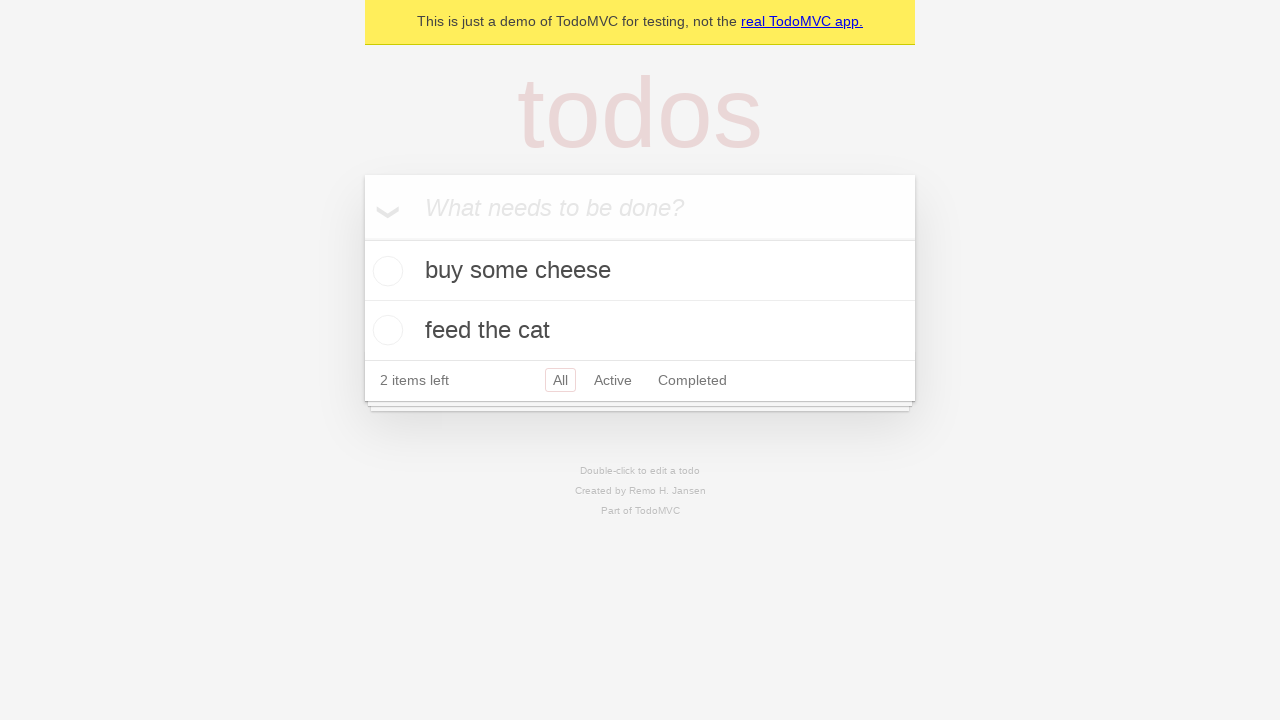

Filled new todo input with 'book a doctors appointment' on .new-todo
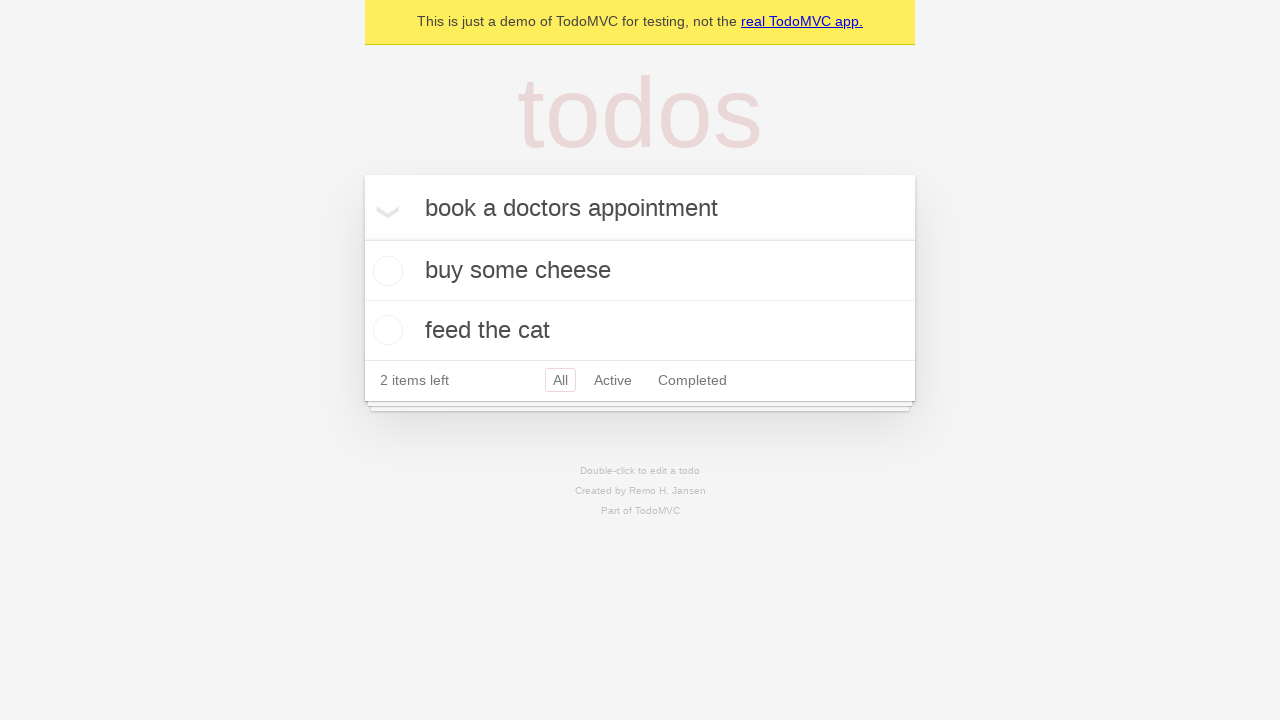

Pressed Enter to create third todo on .new-todo
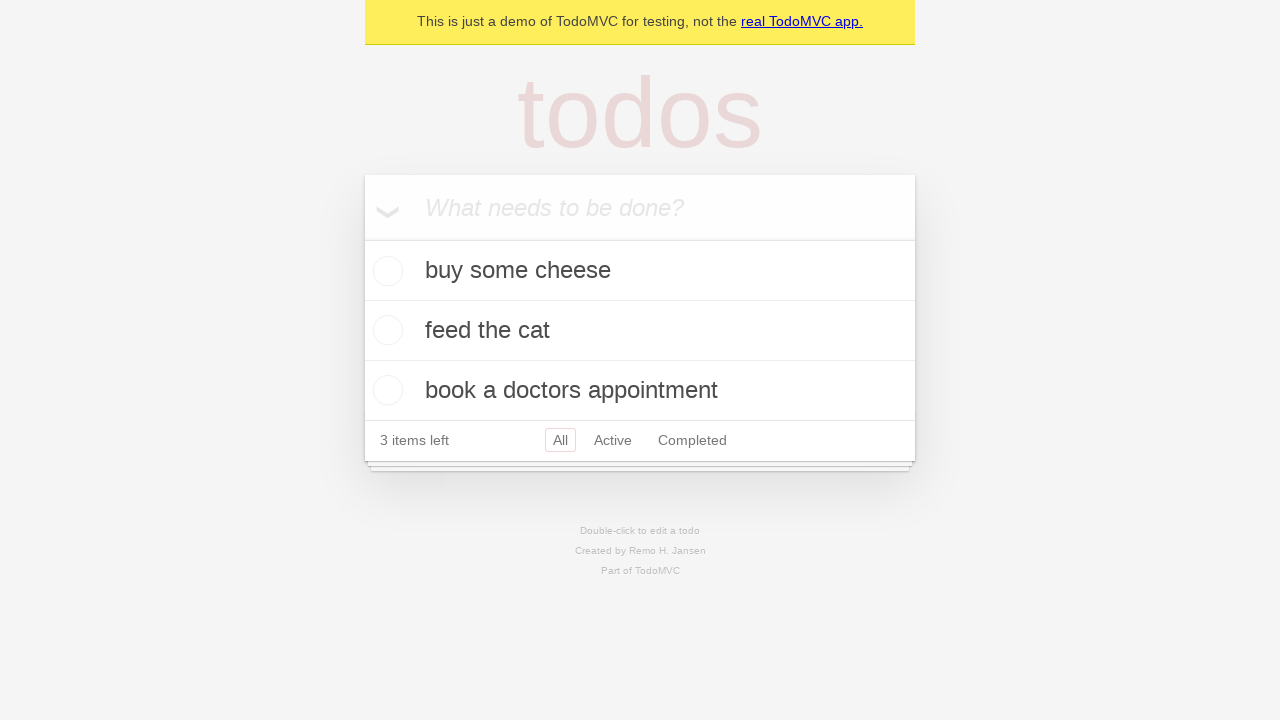

Waited for all 3 todo items to load
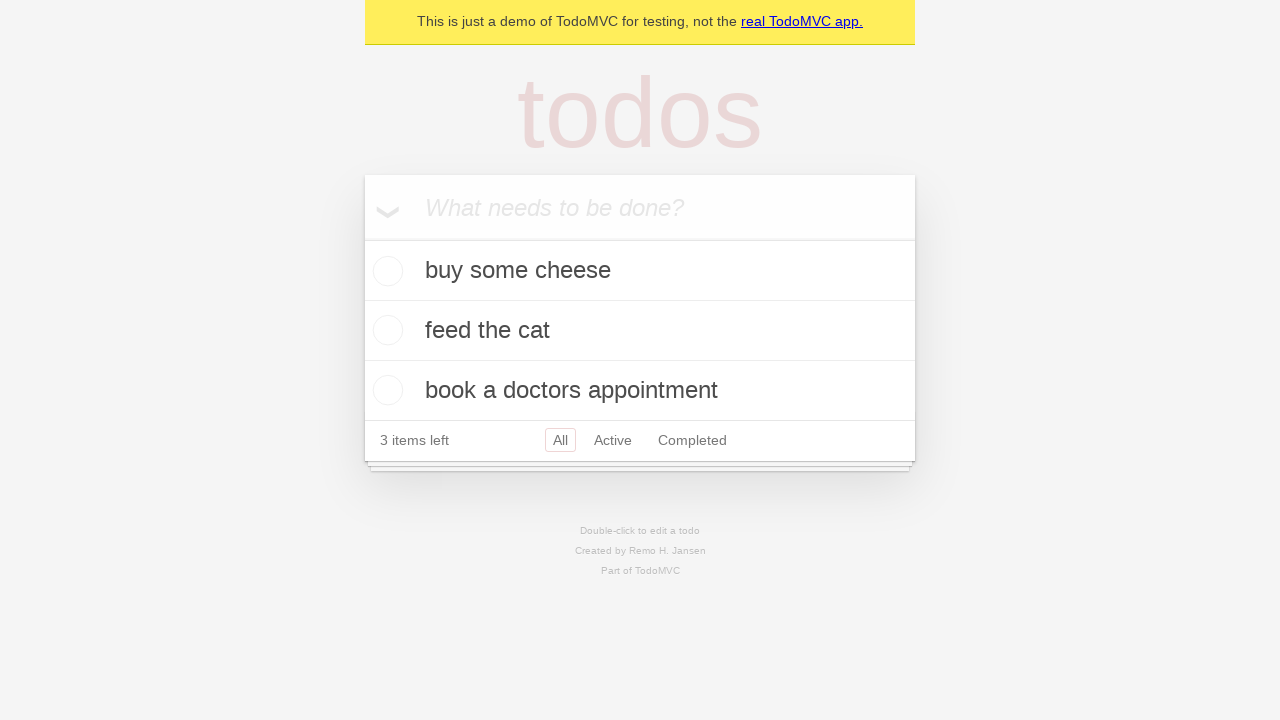

Double-clicked second todo item to enter edit mode at (640, 331) on .todo-list li >> nth=1
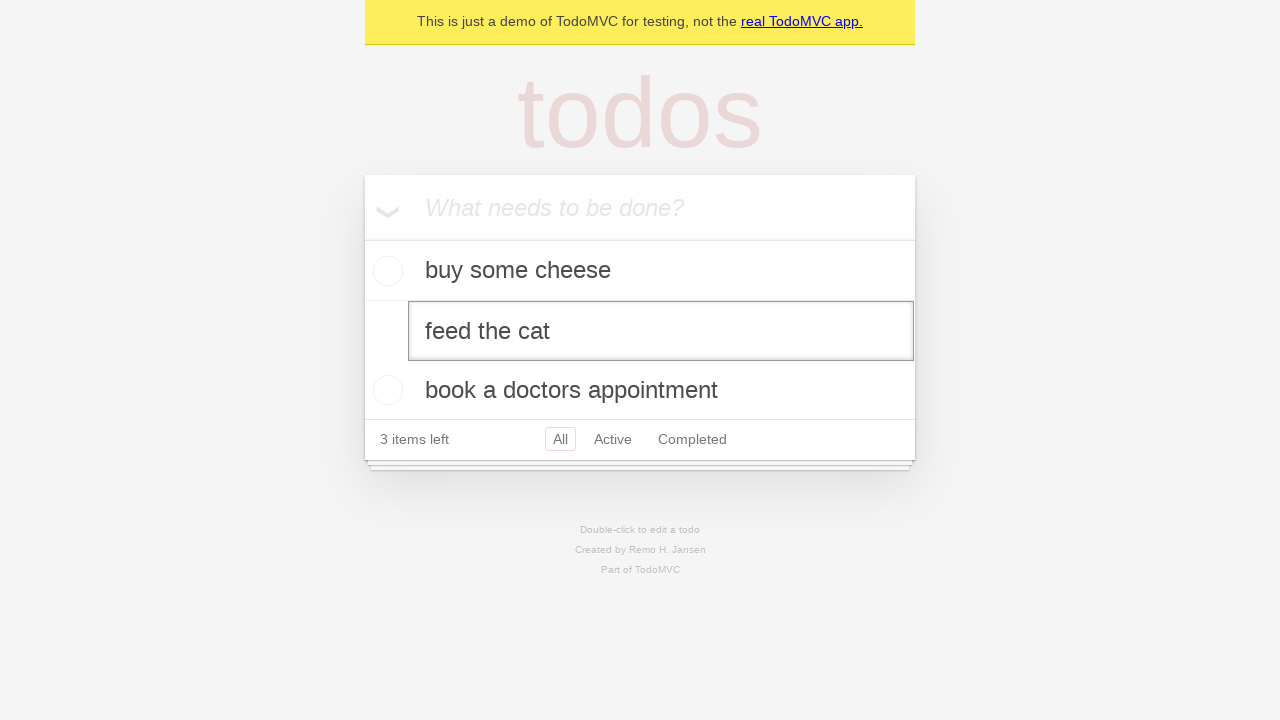

Filled edit field with text containing leading and trailing spaces on .todo-list li >> nth=1 >> .edit
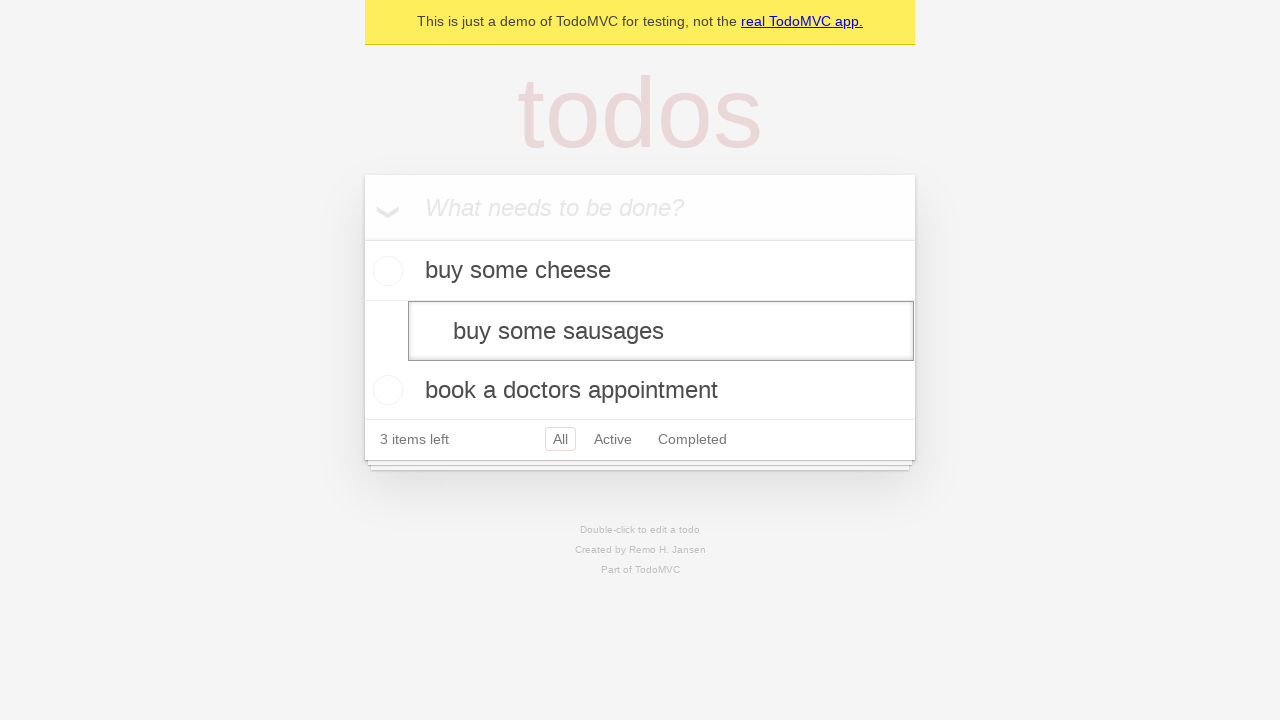

Pressed Enter to confirm edit and verify text is trimmed on .todo-list li >> nth=1 >> .edit
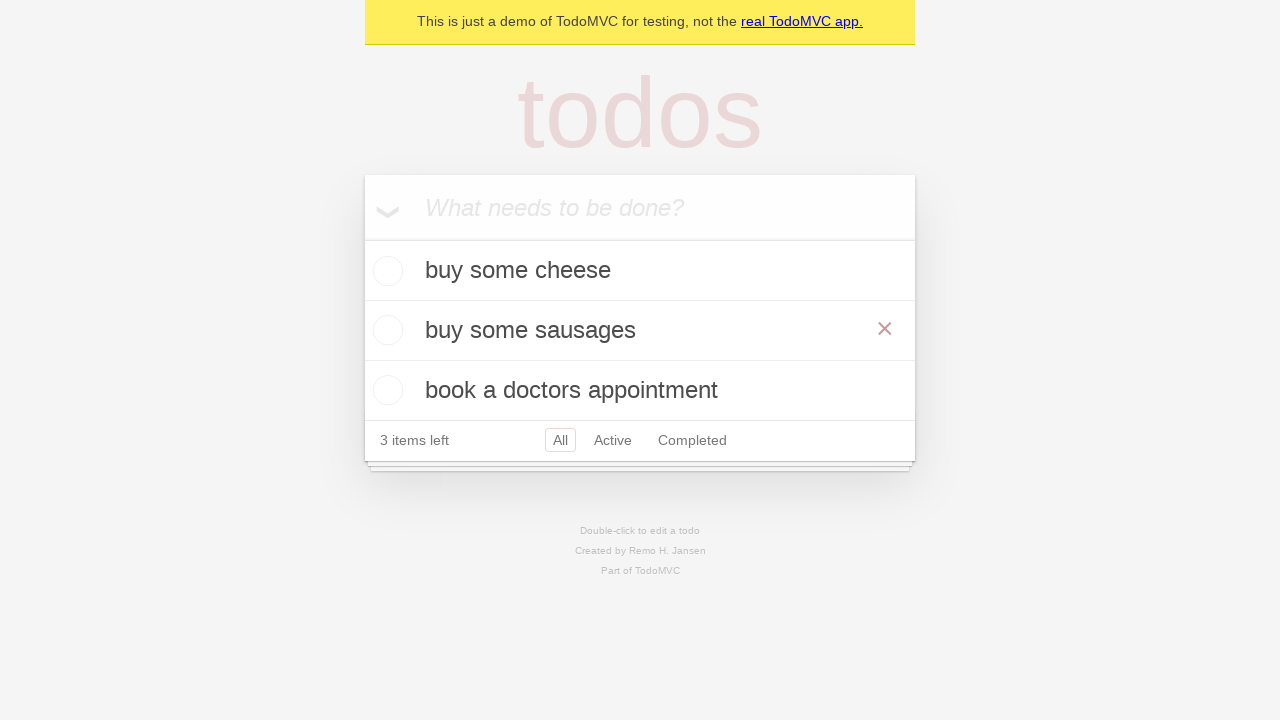

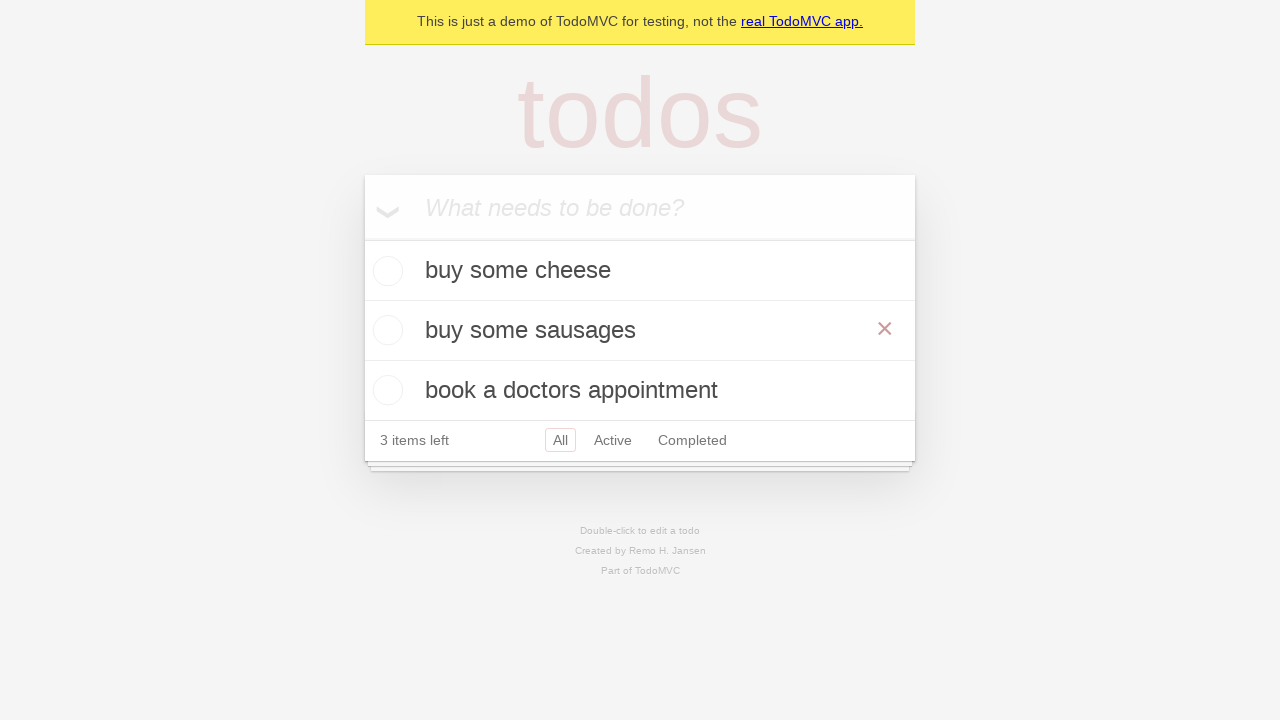